Tests enabling and interacting with a disabled checkbox by clicking a button that enables it on the Omayo test blog

Starting URL: https://omayo.blogspot.com/

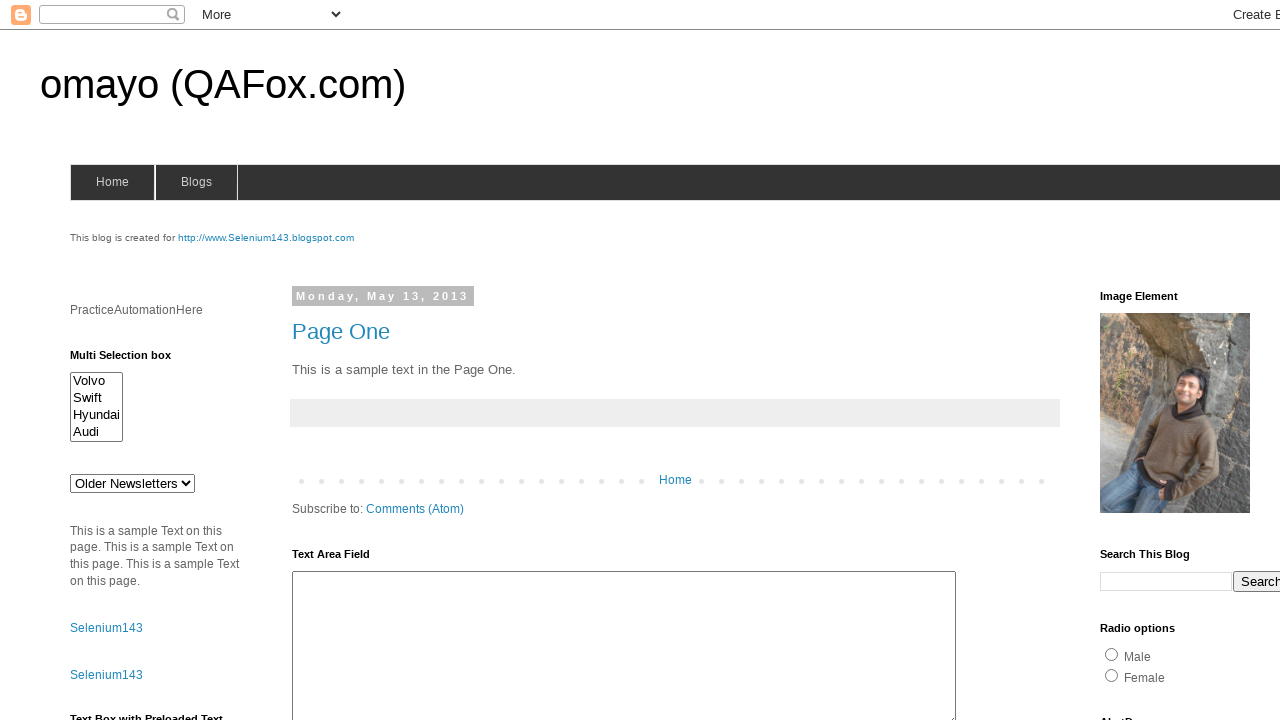

Located the disabled checkbox with id 'dte'
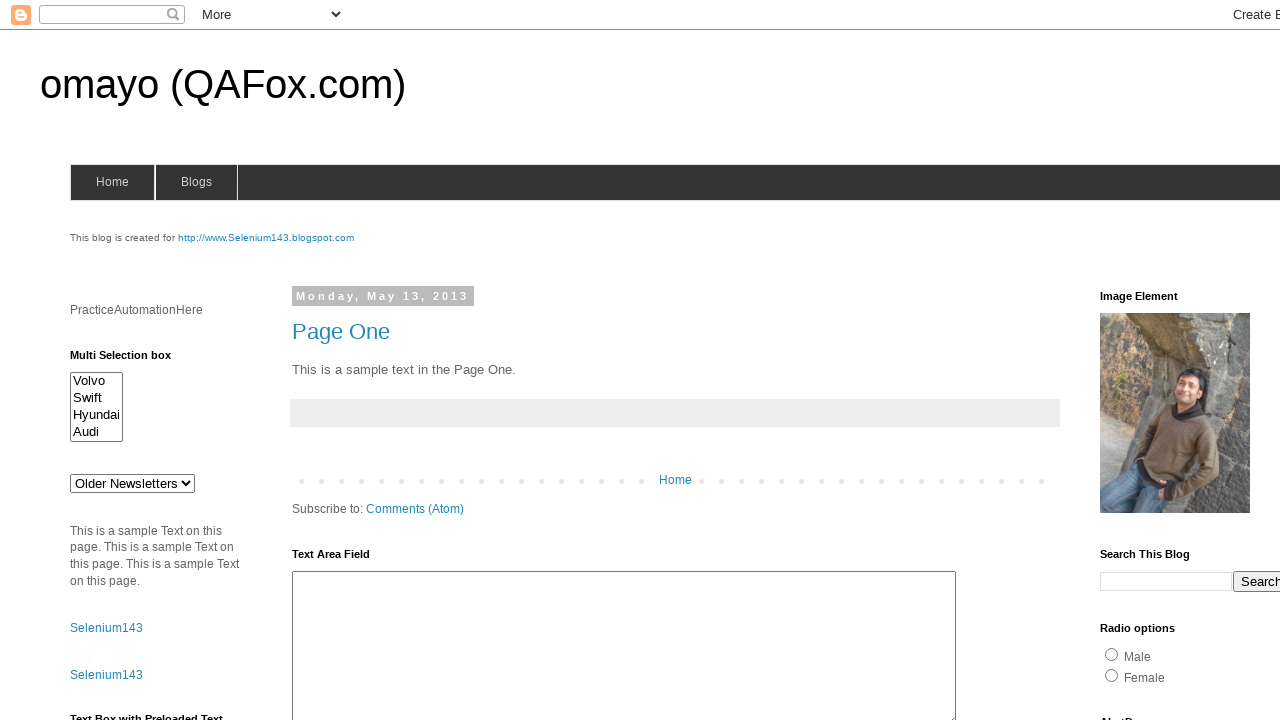

Clicked the 'Check this' button to enable the checkbox at (109, 528) on button:has-text('Check this')
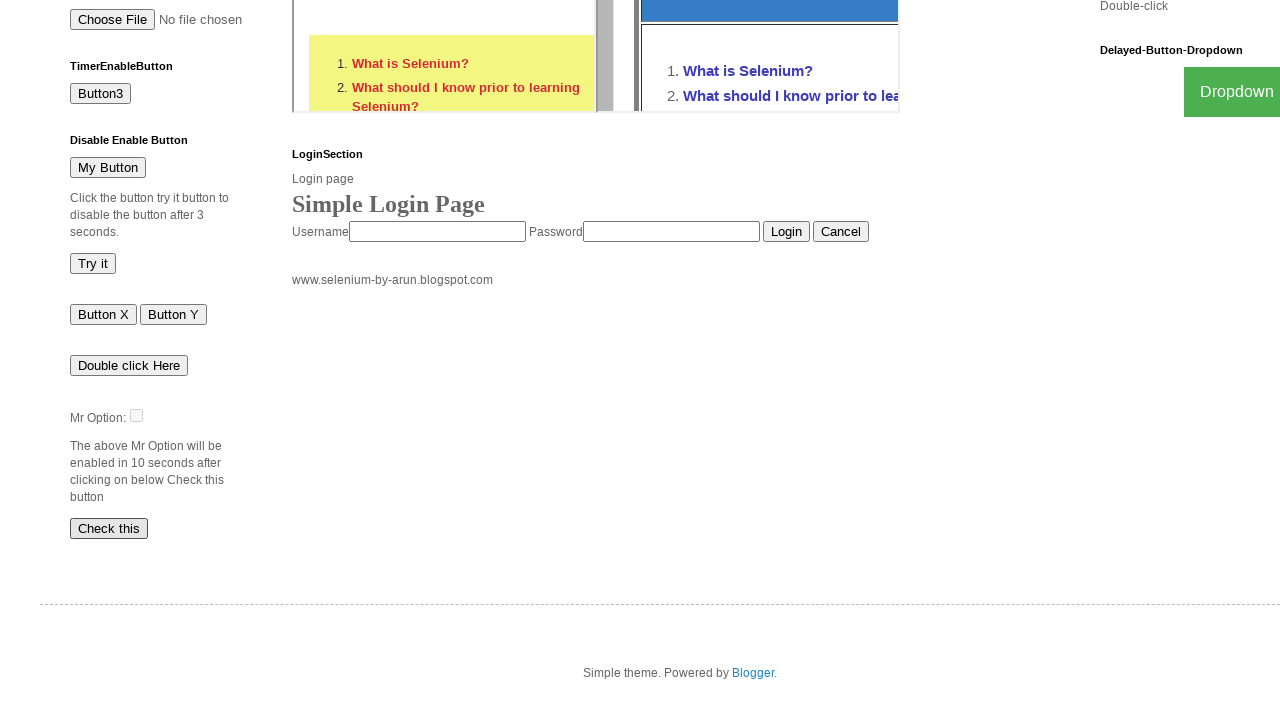

Waited for checkbox to become enabled
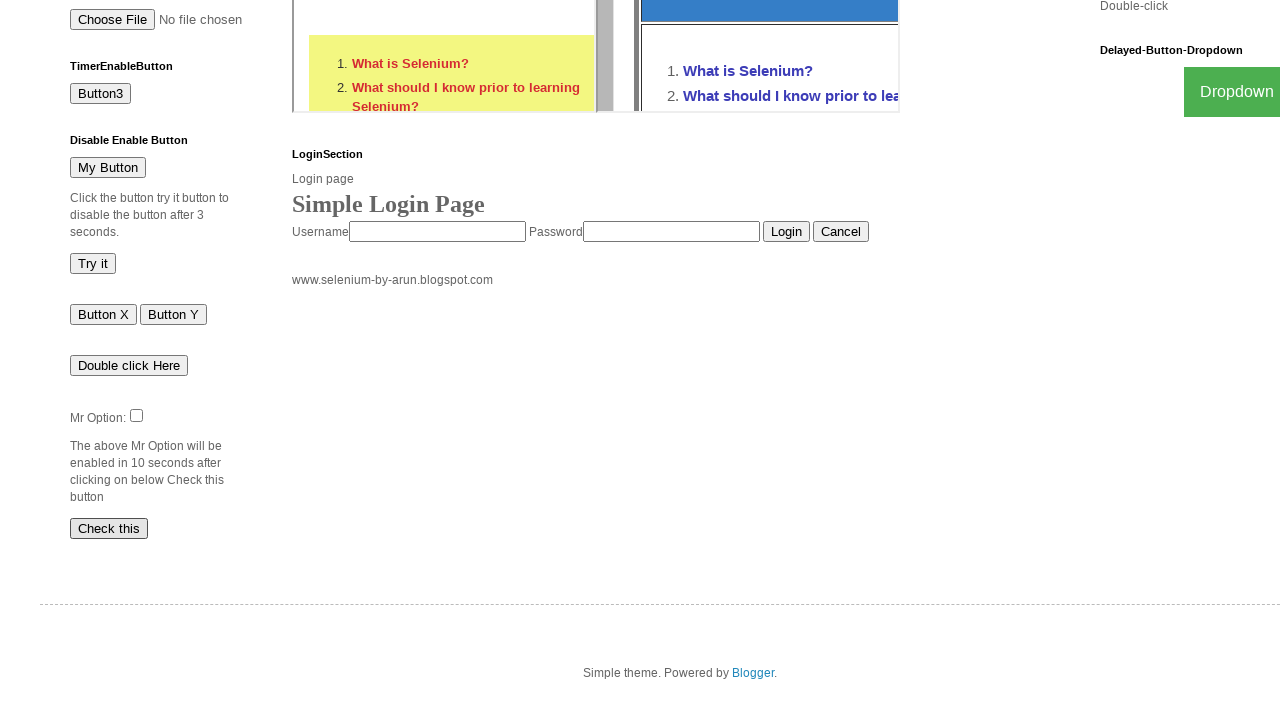

Clicked the now-enabled checkbox at (136, 415) on #dte
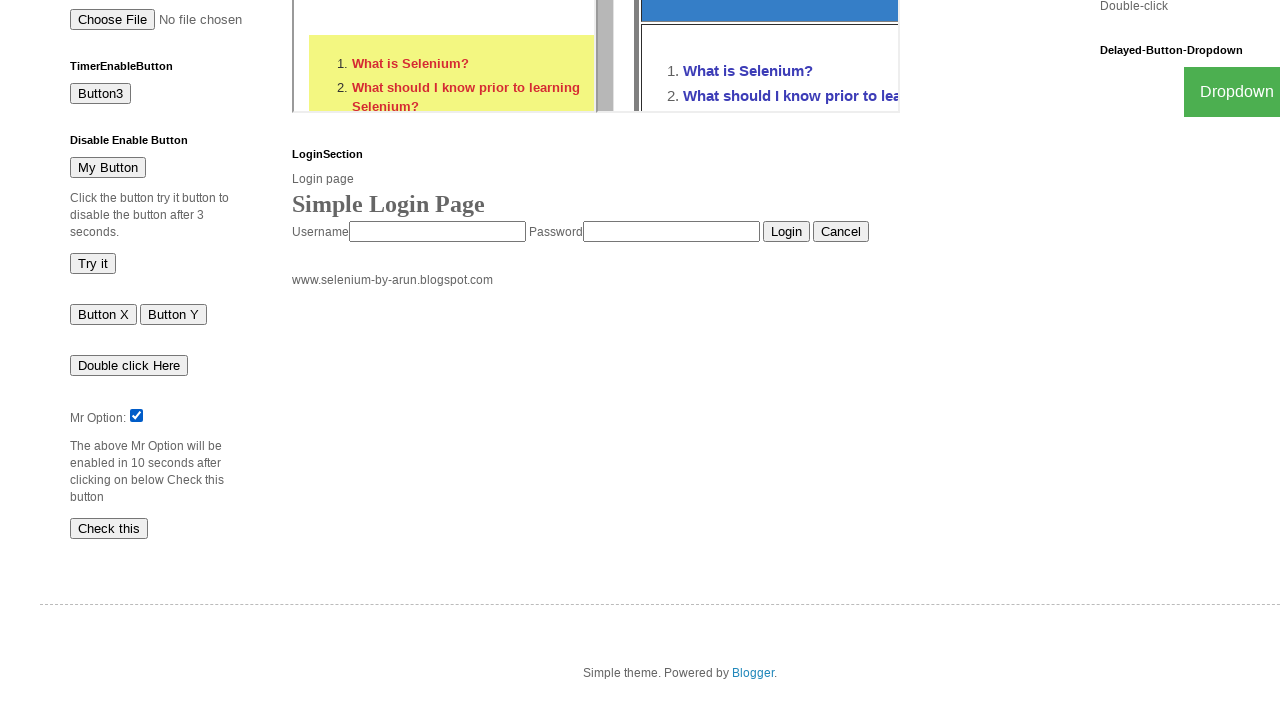

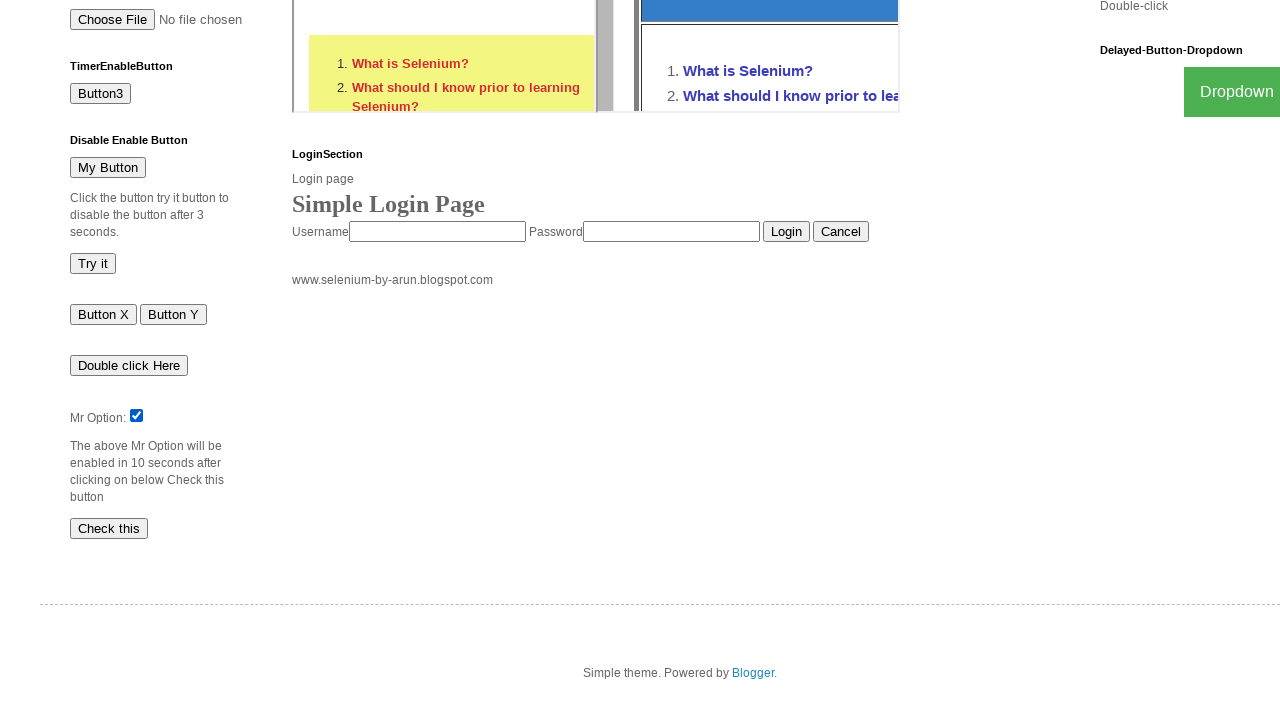